Tests the online banking demo site by clicking the "ONLINE BANKING" menu link and verifying that 6 service headers are displayed, including "Pay Bills".

Starting URL: http://zero.webappsecurity.com/

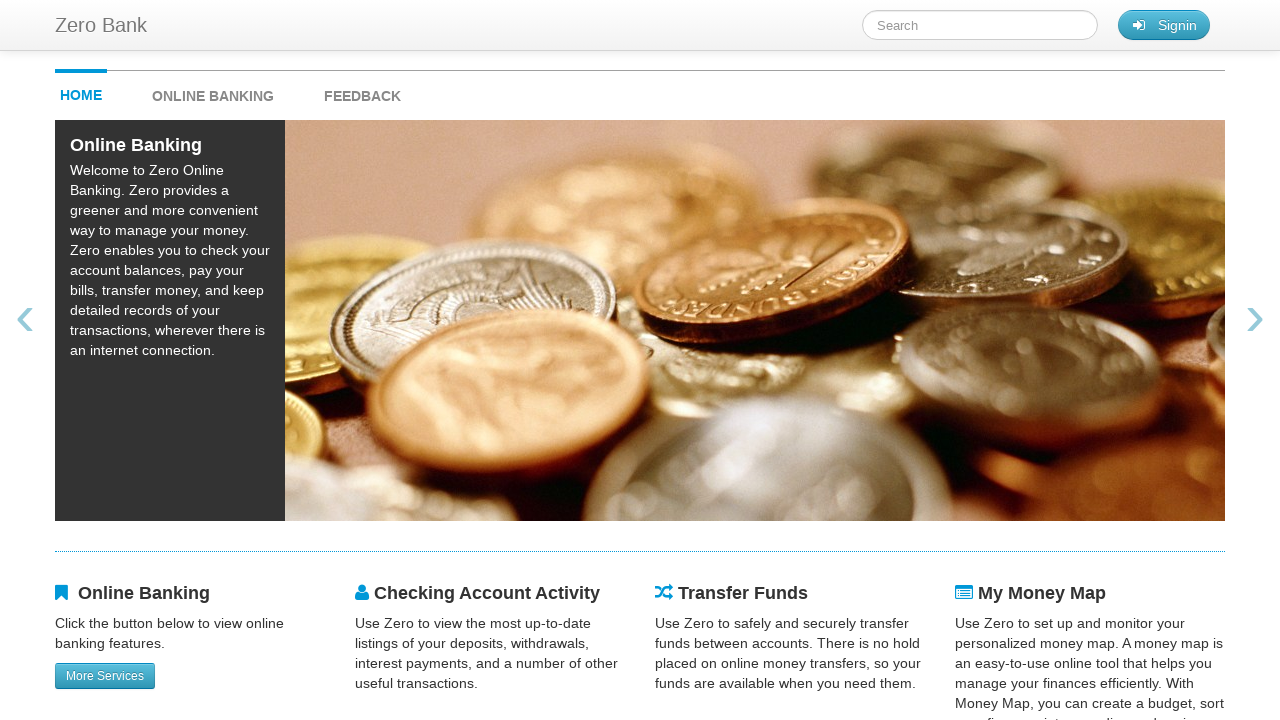

Clicked on 'ONLINE BANKING' menu link at (233, 91) on #onlineBankingMenu
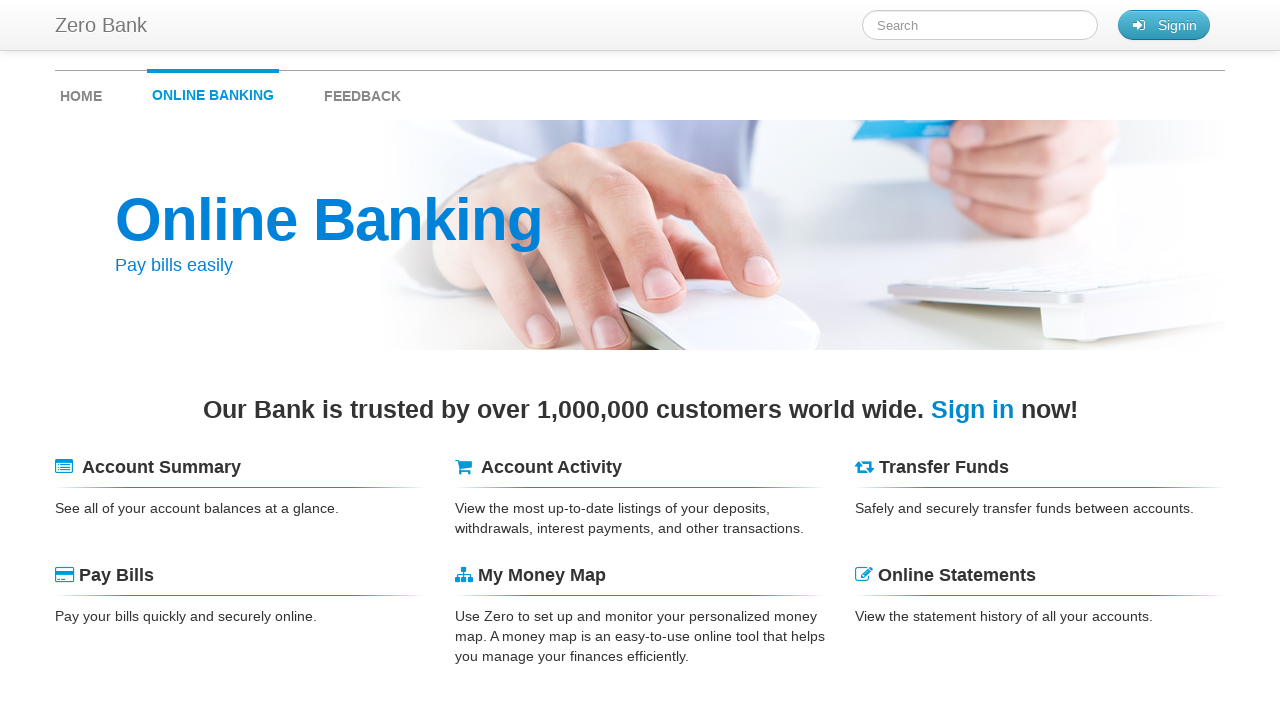

Service headers loaded and became visible
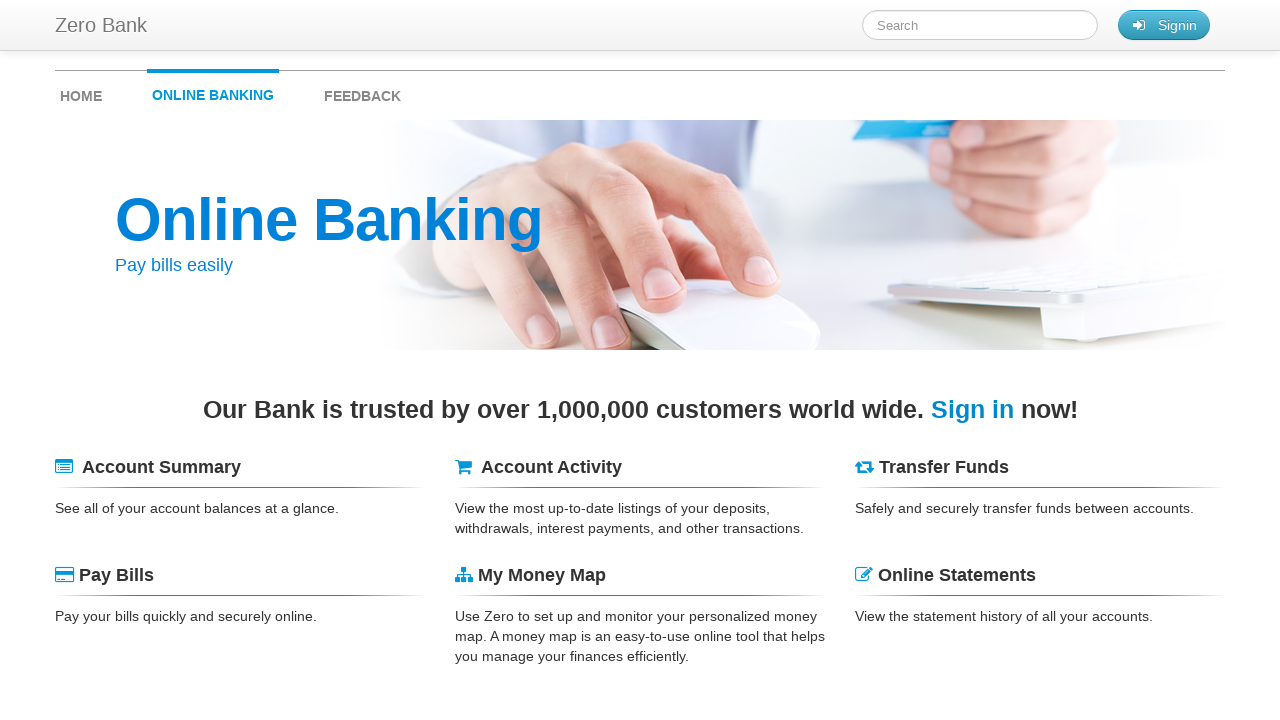

Counted 6 service headers
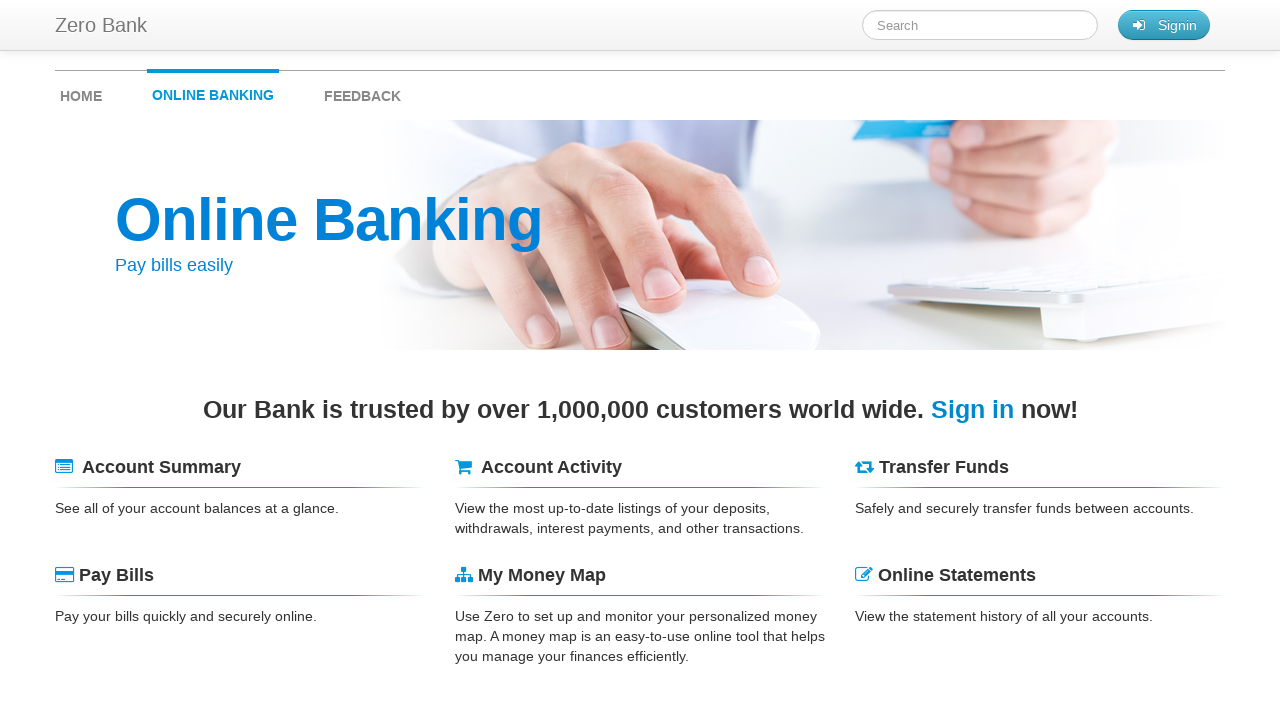

Verified that exactly 6 service headers are displayed
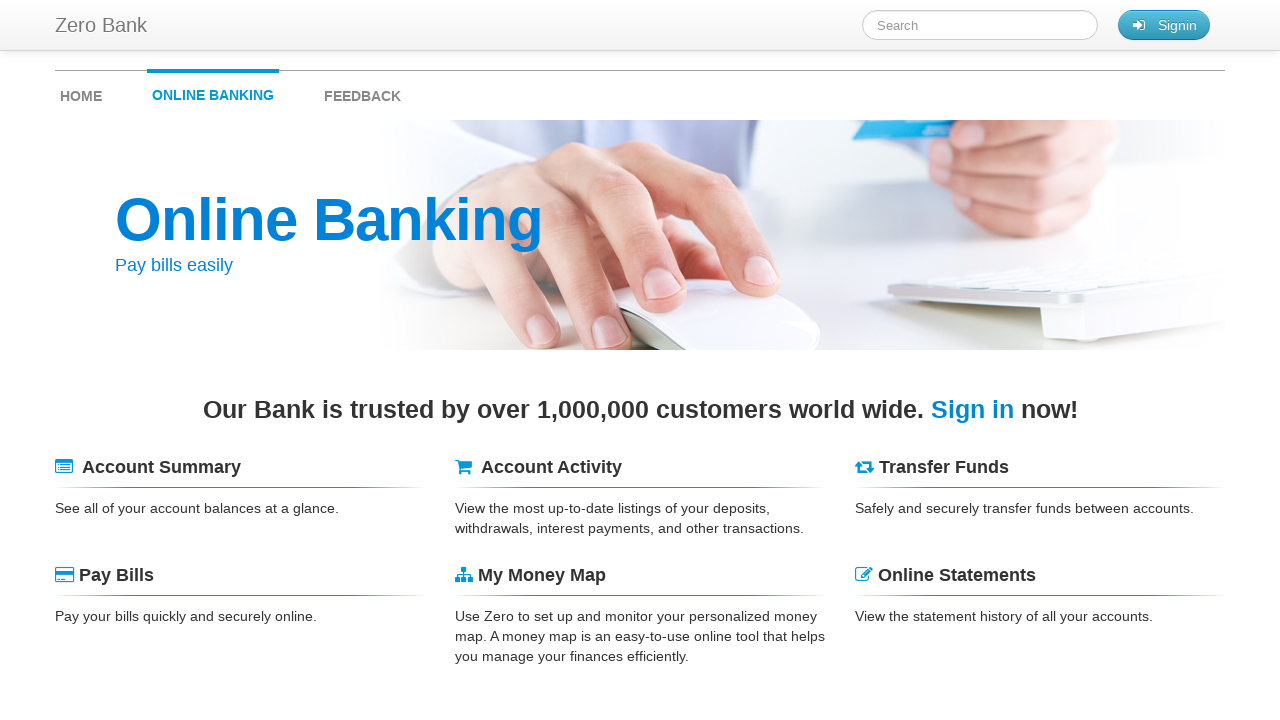

Retrieved all header texts: ['Account Summary', 'Account Activity', 'Transfer Funds', 'Pay Bills', 'My Money Map', 'Online Statements']
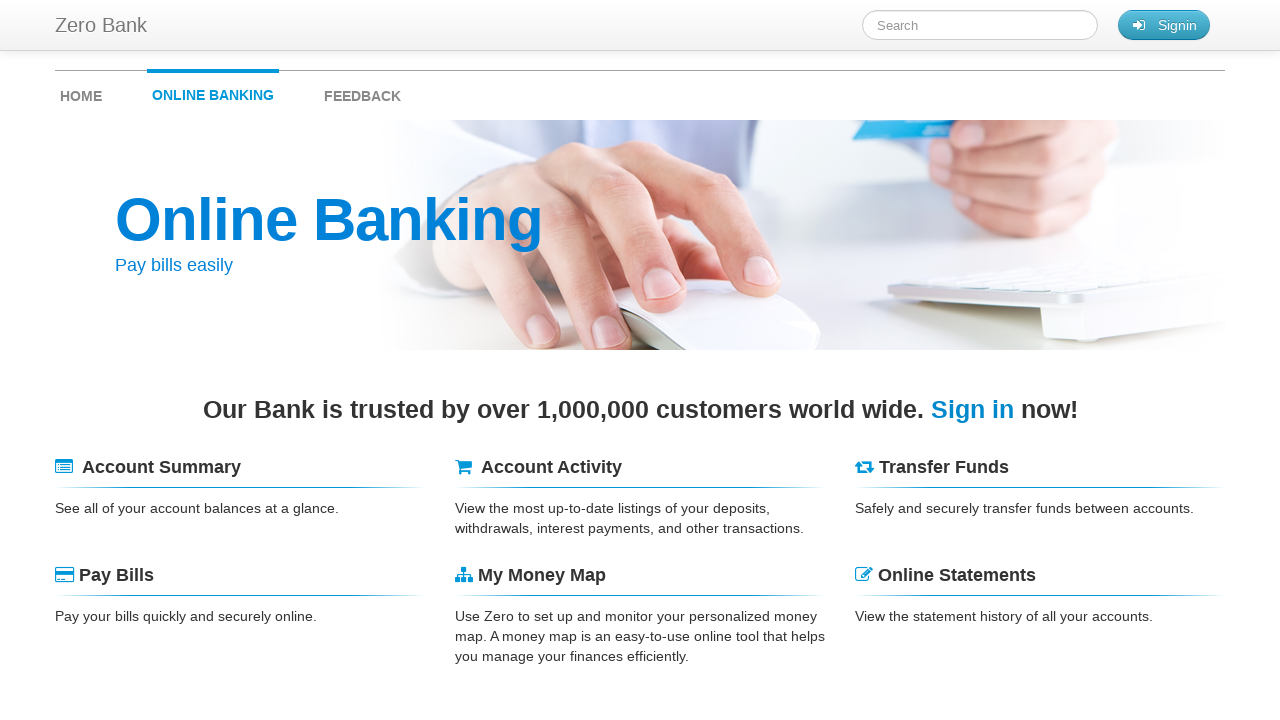

Verified that 'Pay Bills' is present among the service headers
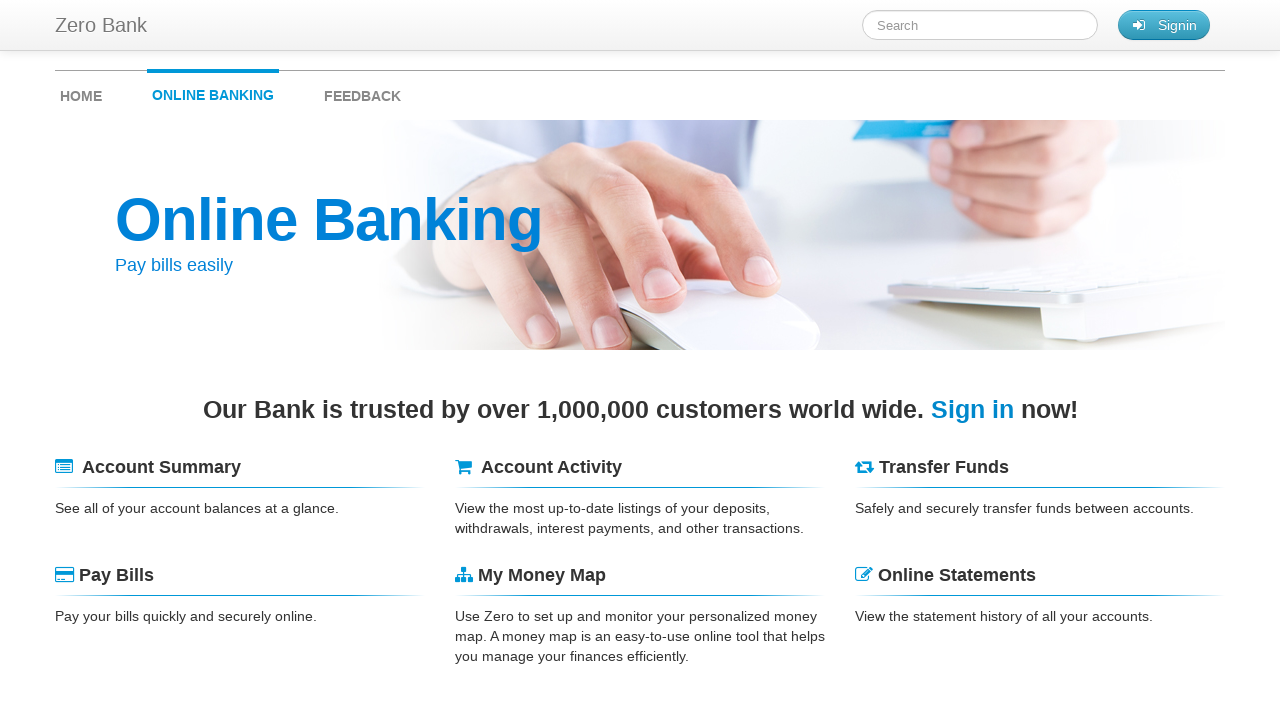

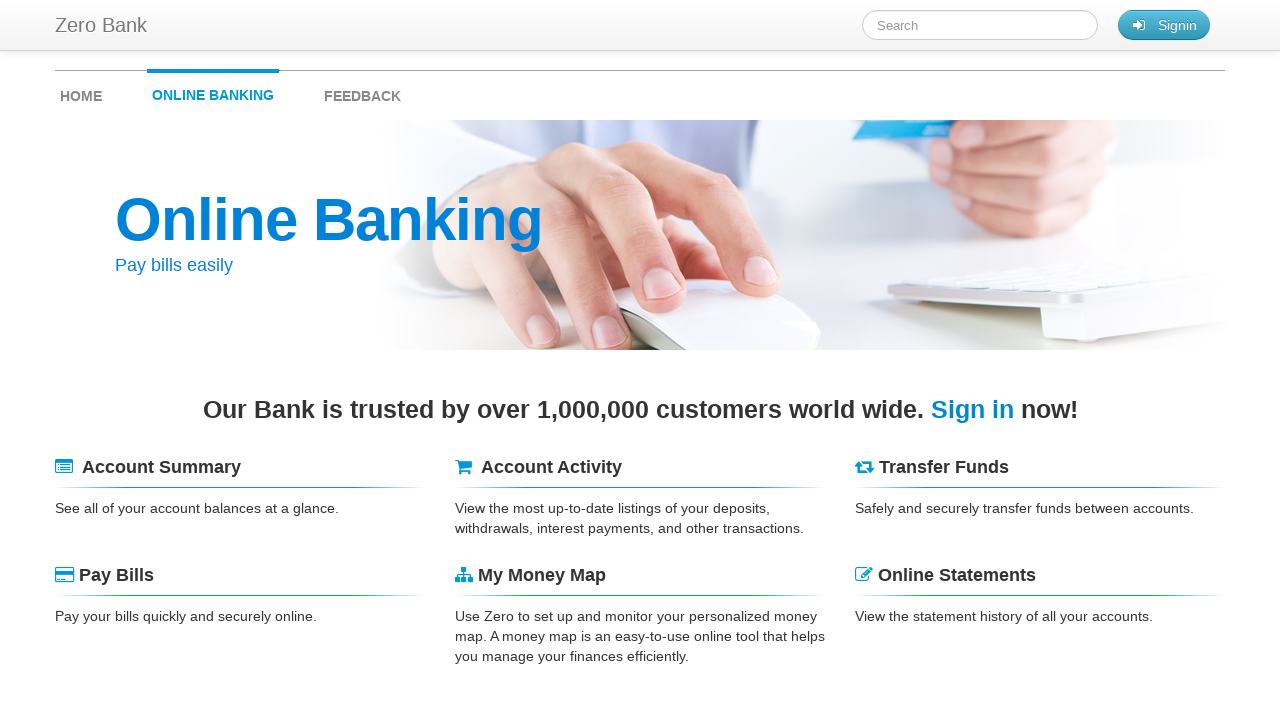